Tests dynamic dropdown menu selection by selecting origin and destination cities from dependent dropdowns

Starting URL: https://rahulshettyacademy.com/dropdownsPractise/

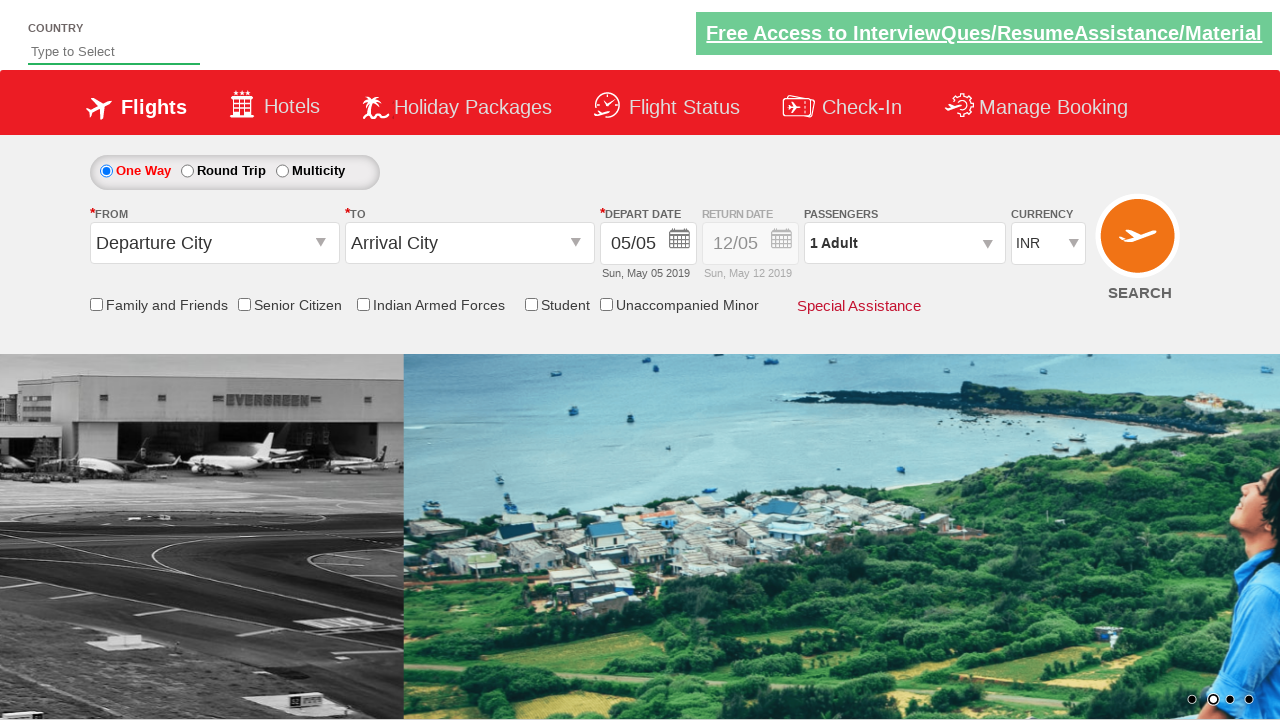

Clicked on origin station dropdown at (214, 243) on #ctl00_mainContent_ddl_originStation1_CTXT
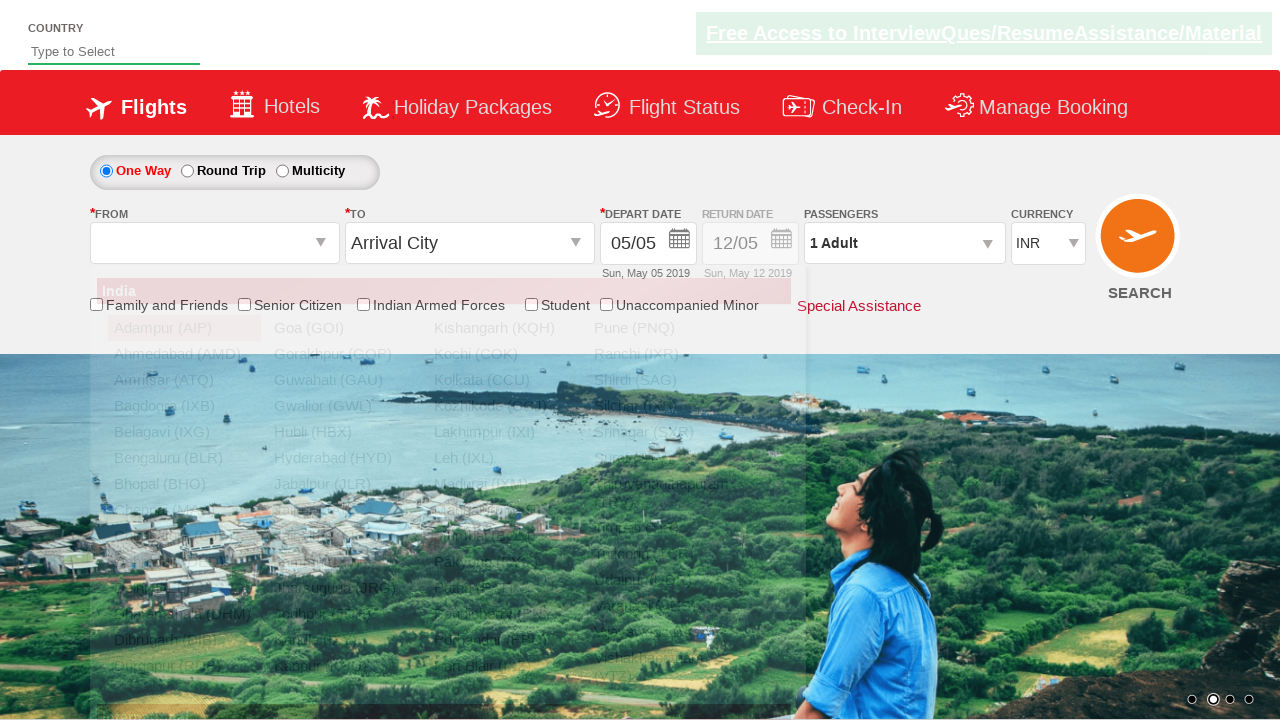

Selected Bangalore (BLR) as origin city at (184, 458) on a[value='BLR']
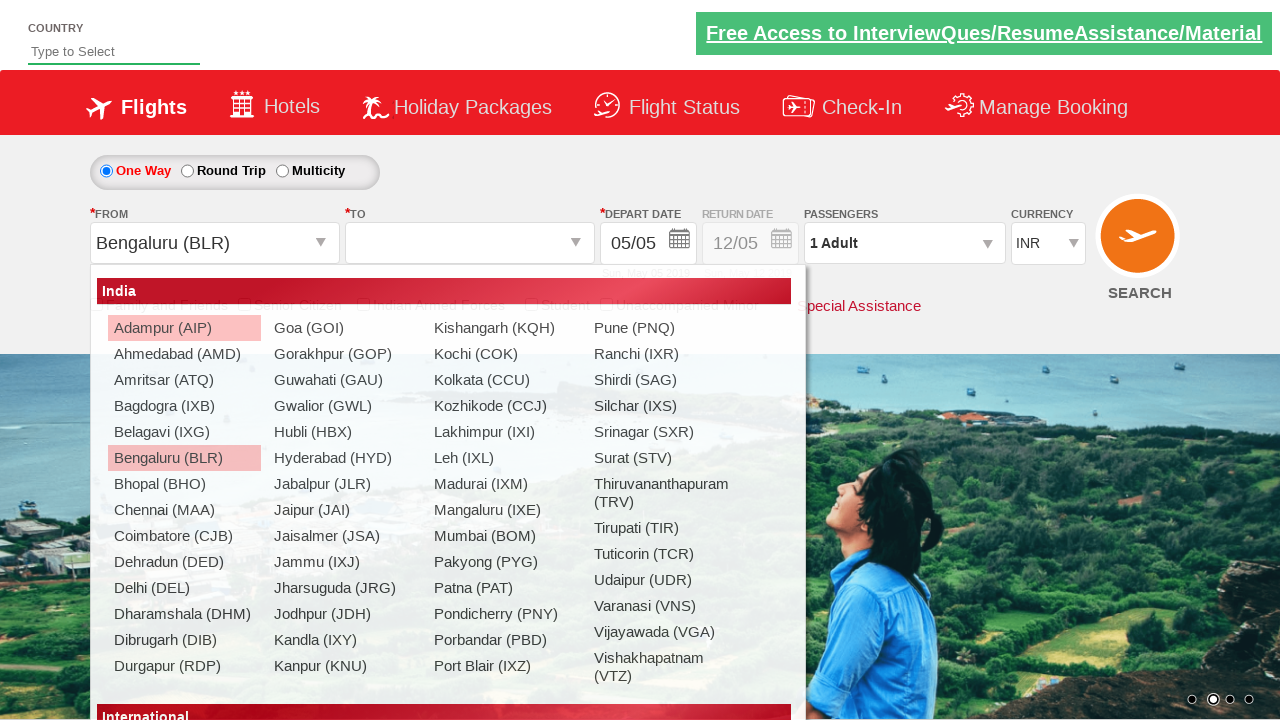

Selected Mangalore (IXE) as destination city at (759, 510) on div#glsctl00_mainContent_ddl_destinationStation1_CTNR a[value='IXE']
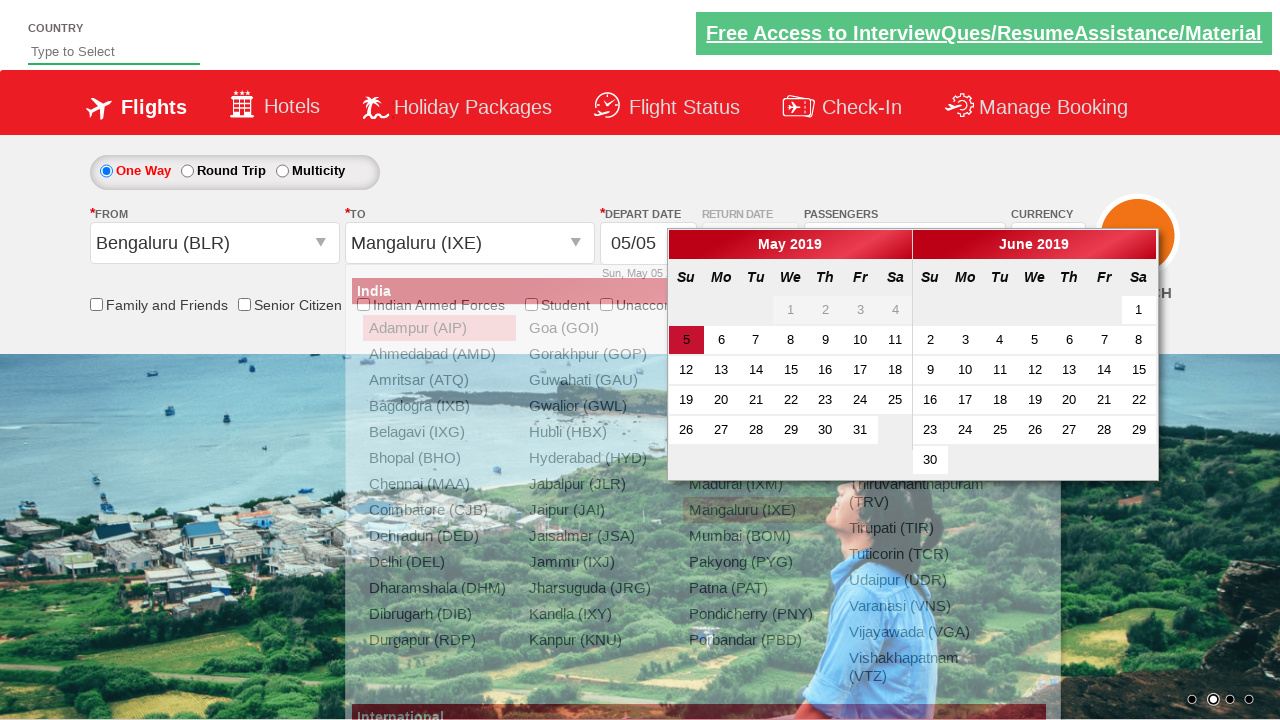

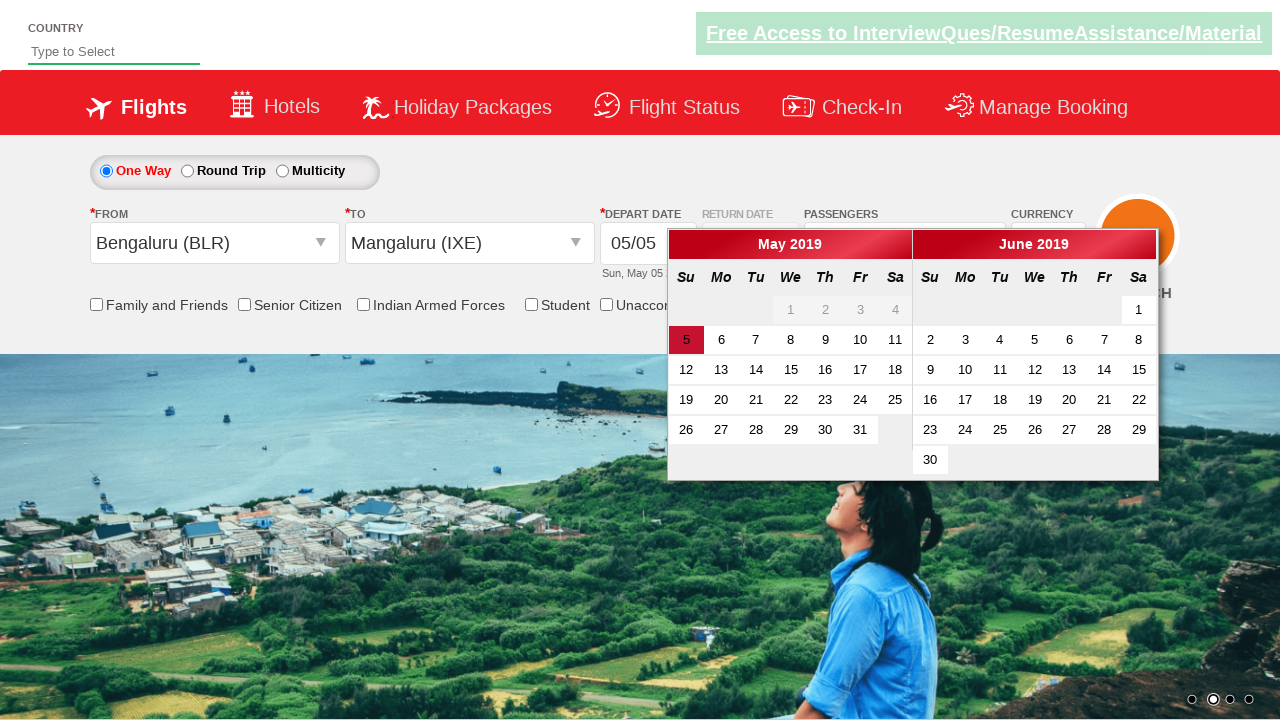